Tests toHaveText/toContainText assertion by clicking a button and verifying text content

Starting URL: https://demoapp-sable-gamma.vercel.app/

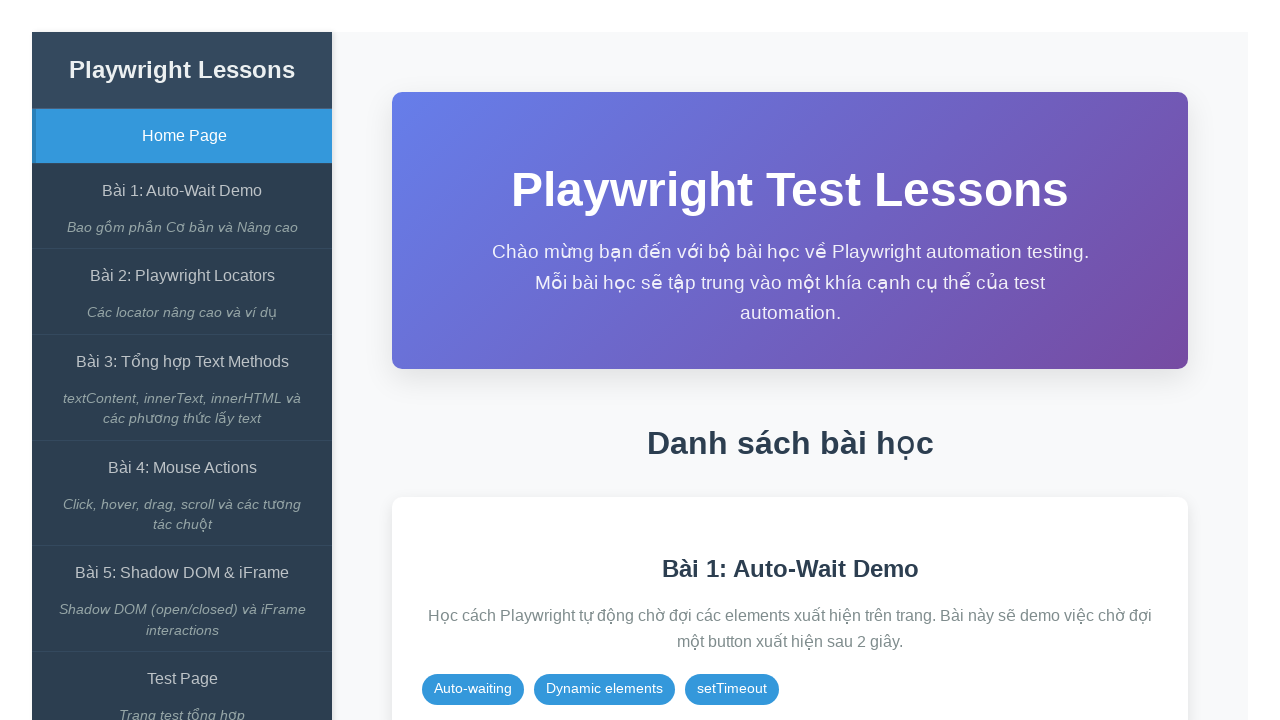

Clicked on Auto-Wait Demo link at (182, 191) on internal:role=link[name="Bài 1: Auto-Wait Demo"i]
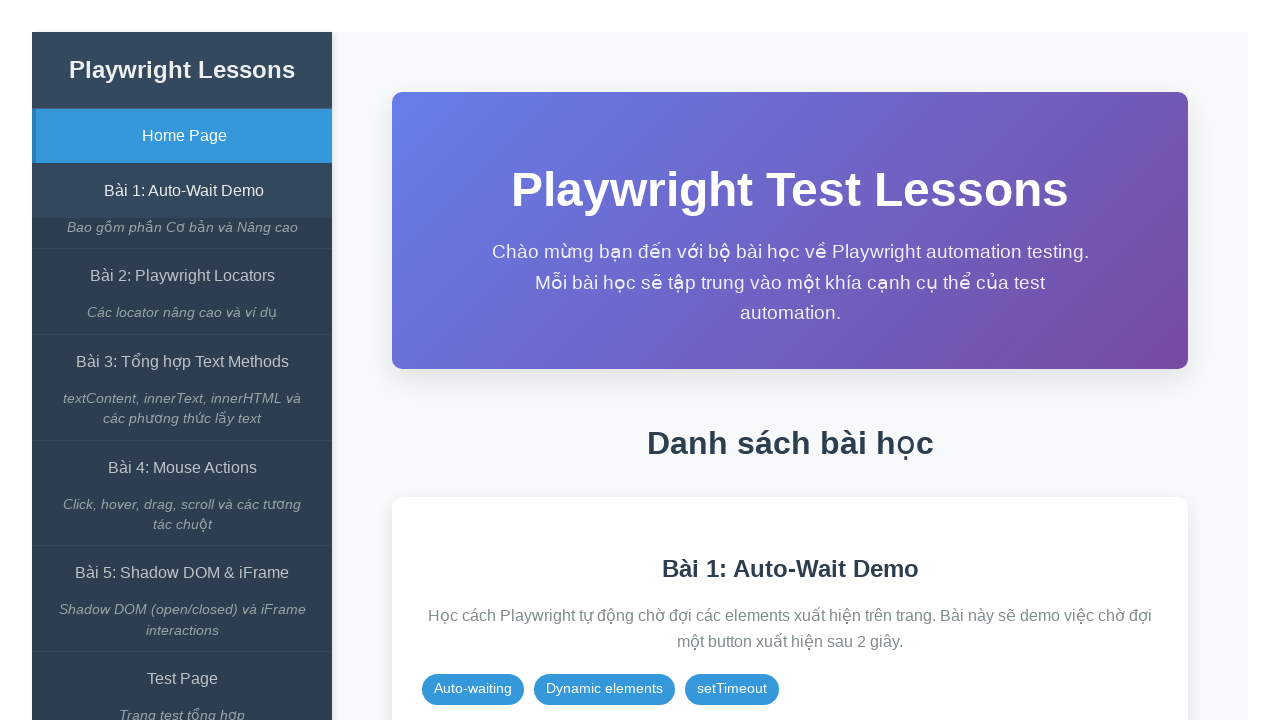

Clicked expect() có await button at (857, 312) on internal:role=button[name="expect() có await"i]
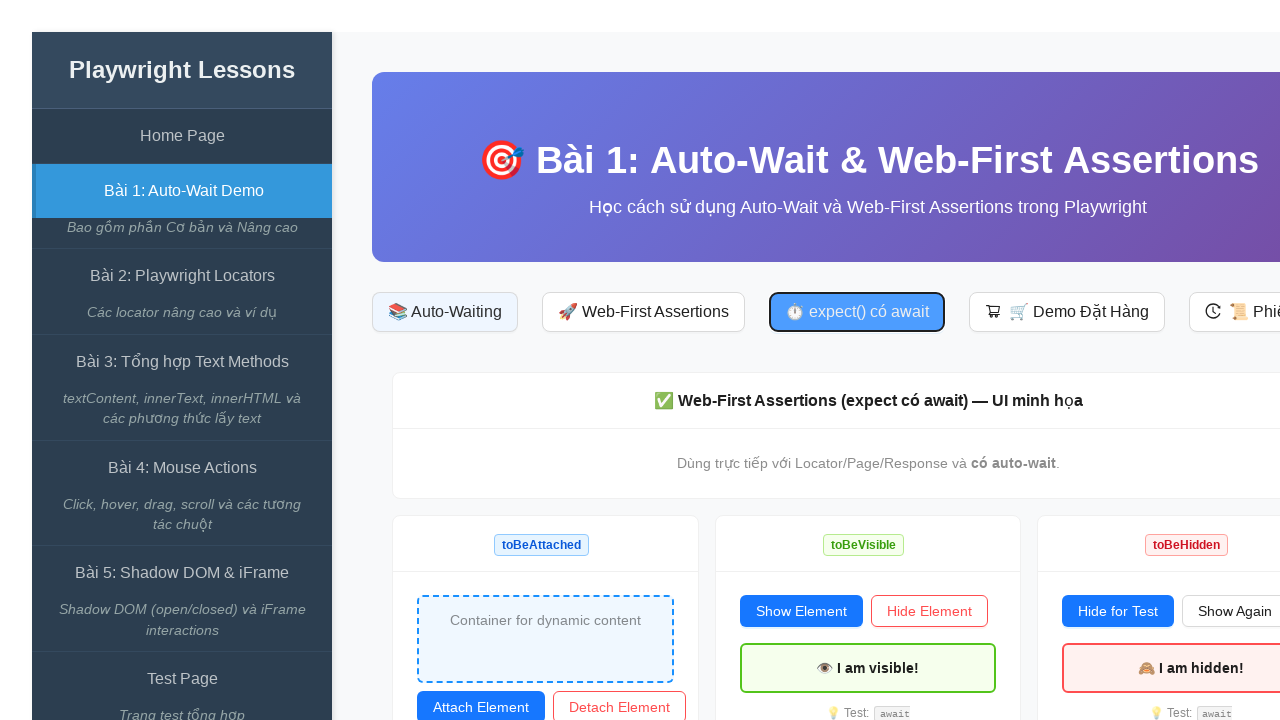

Clicked whitespace text button at (1074, 361) on #btn-whitespace-text
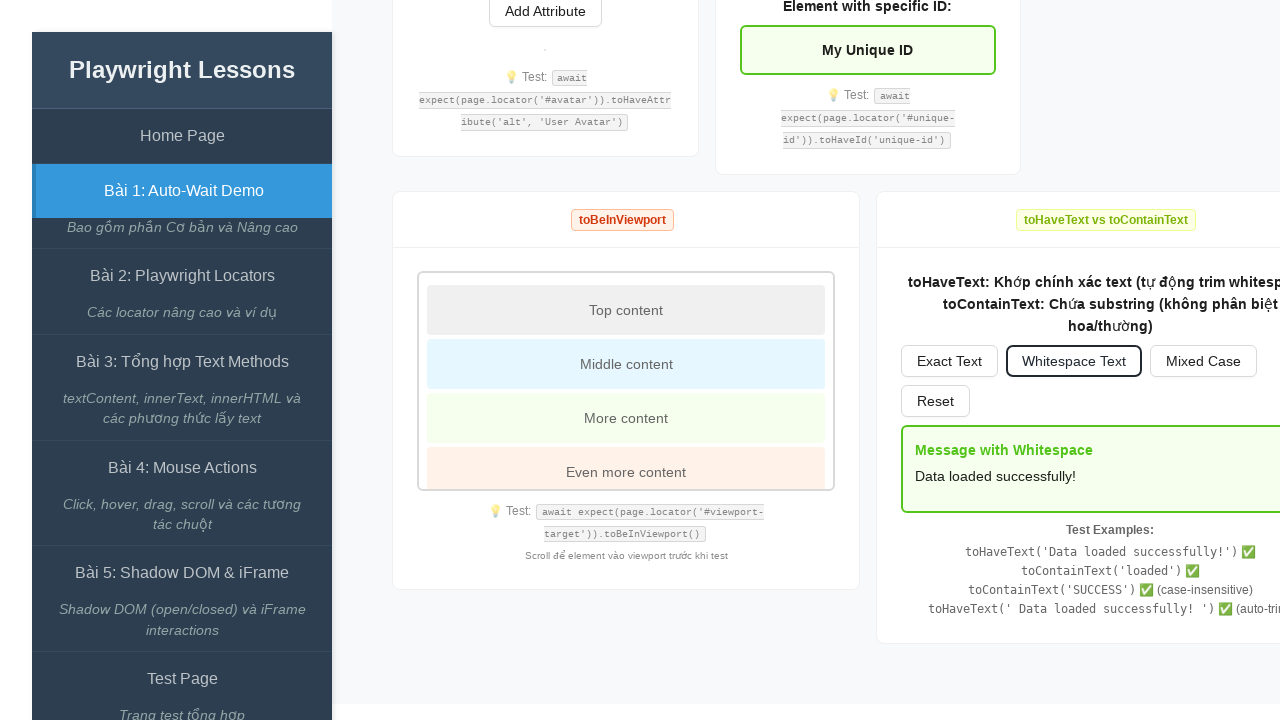

Verified status text contains 'Data loaded successfully!'
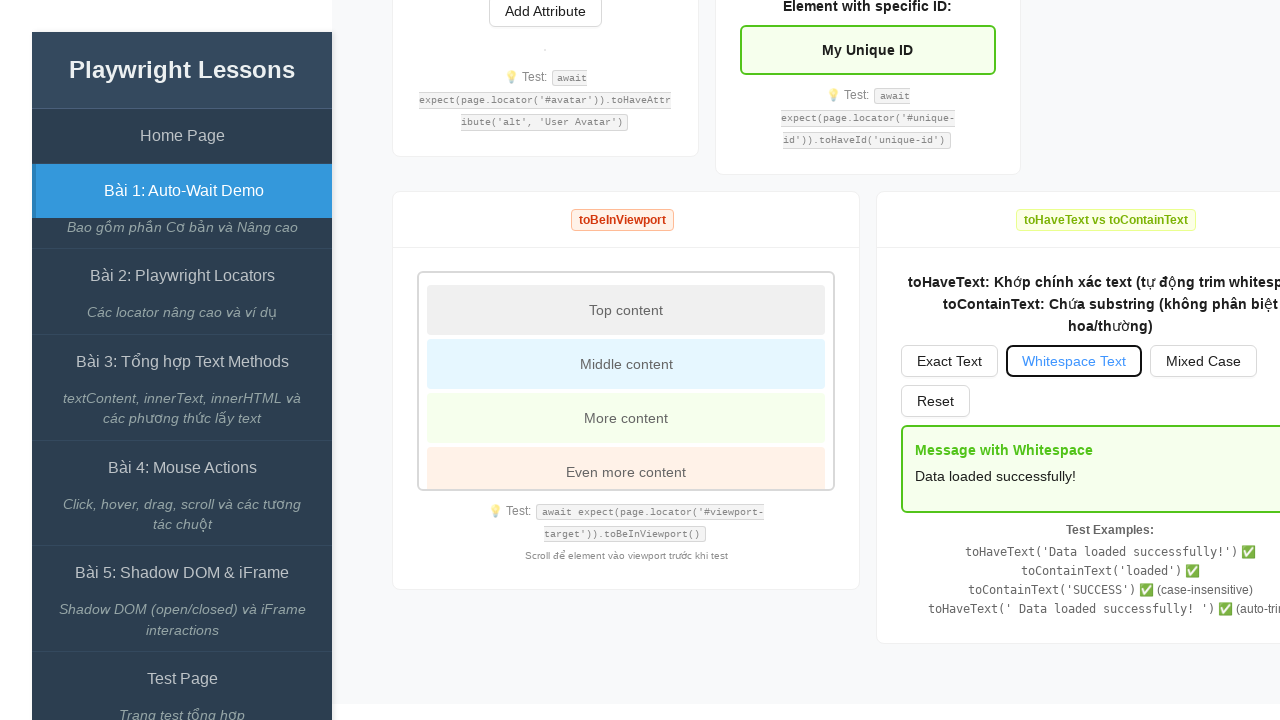

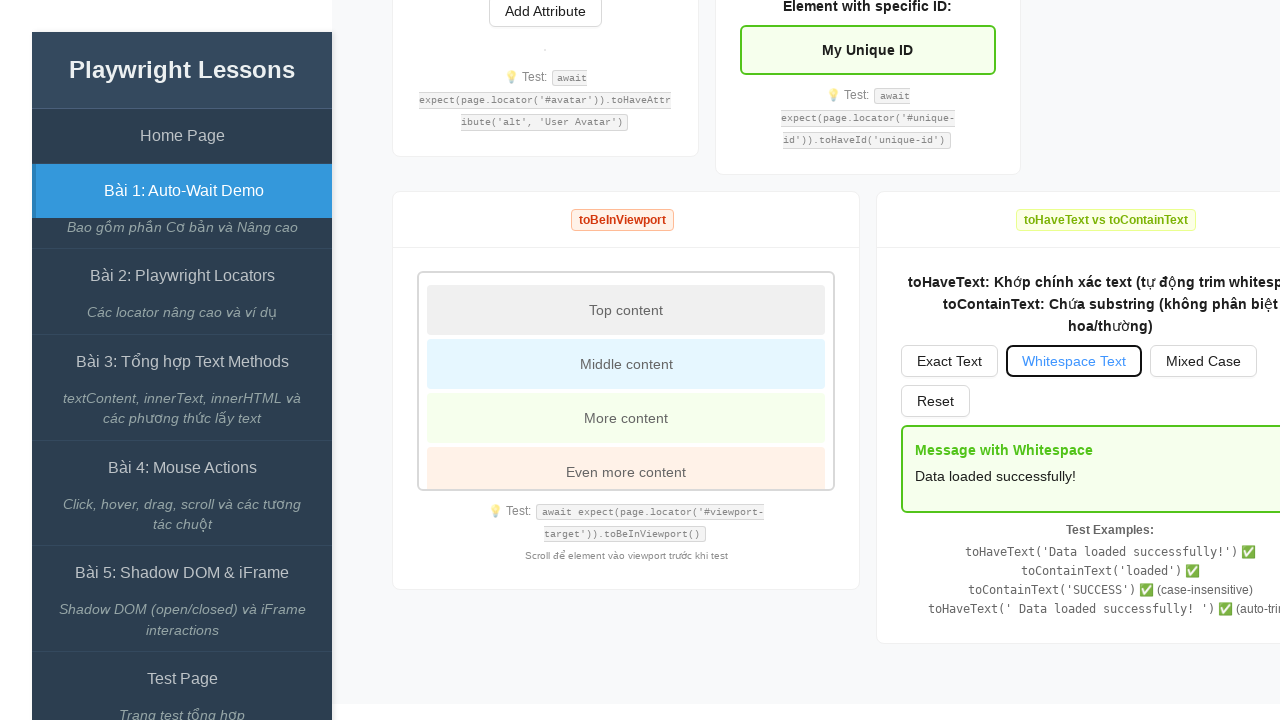